Clicks the "About Us" link and verifies the page title

Starting URL: https://pythonforthelab.com/

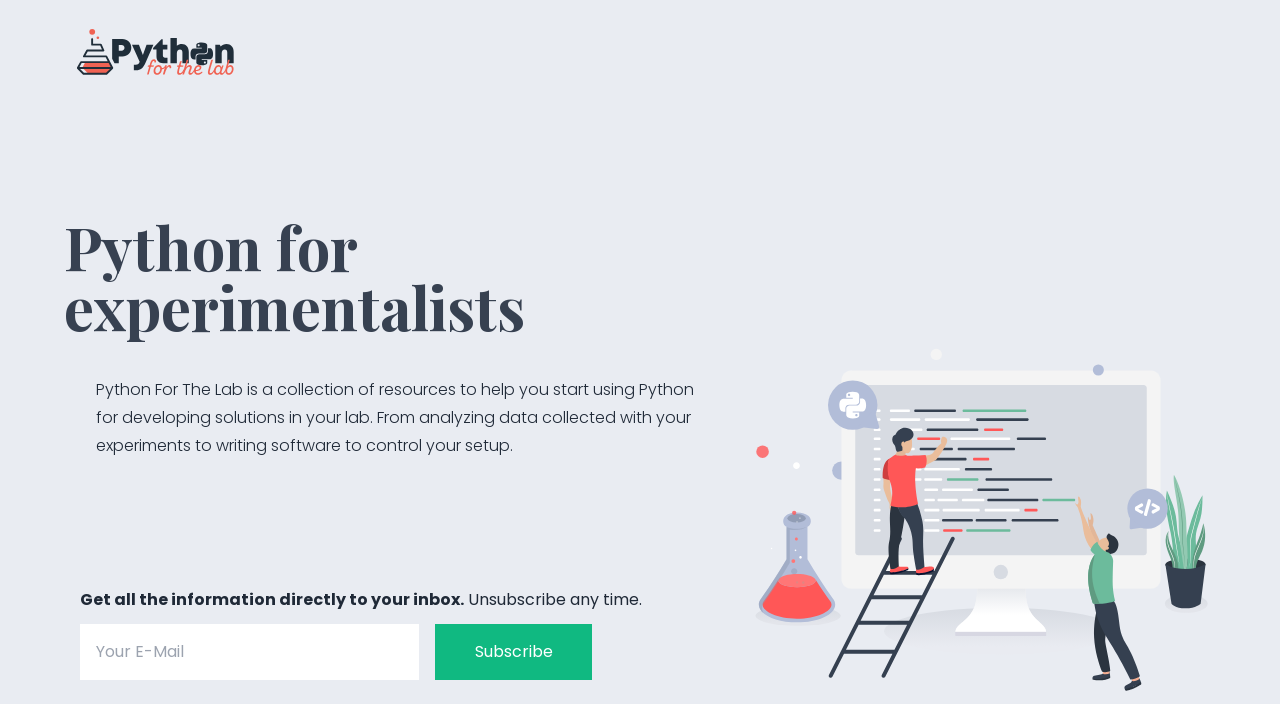

Clicked 'About Us' link at (816, 584) on text=About Us
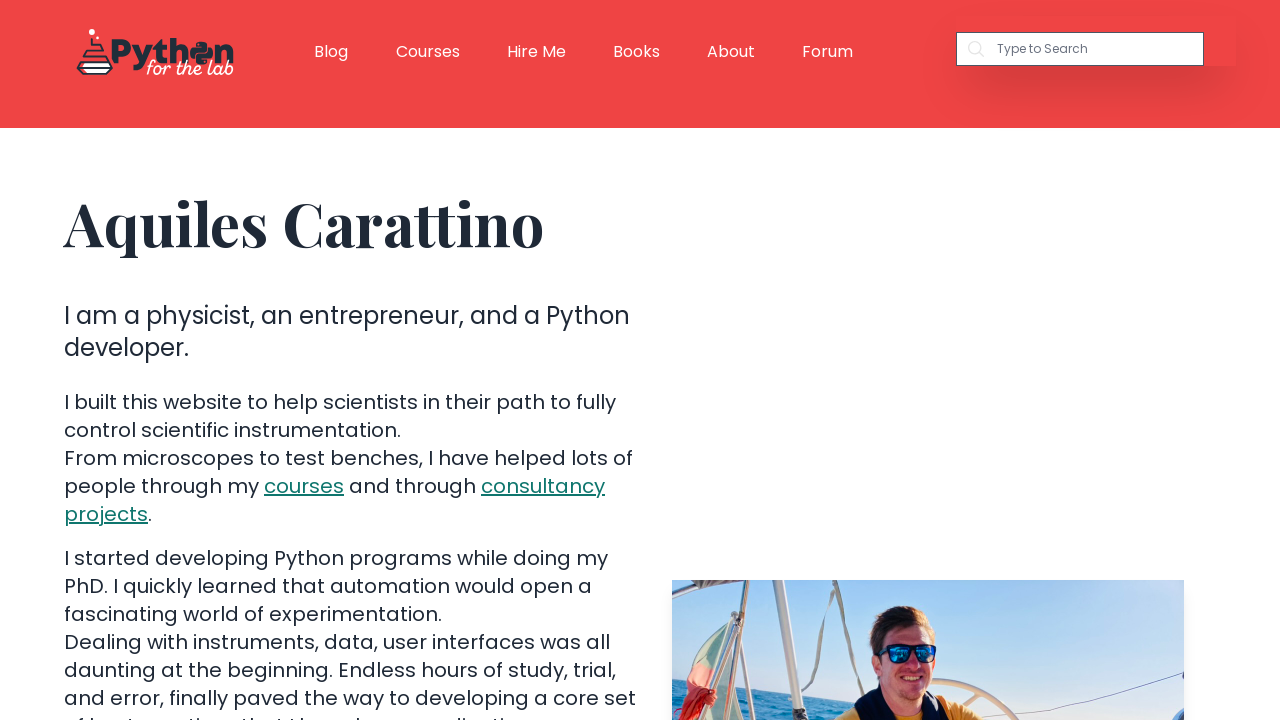

Verified page title contains expected text
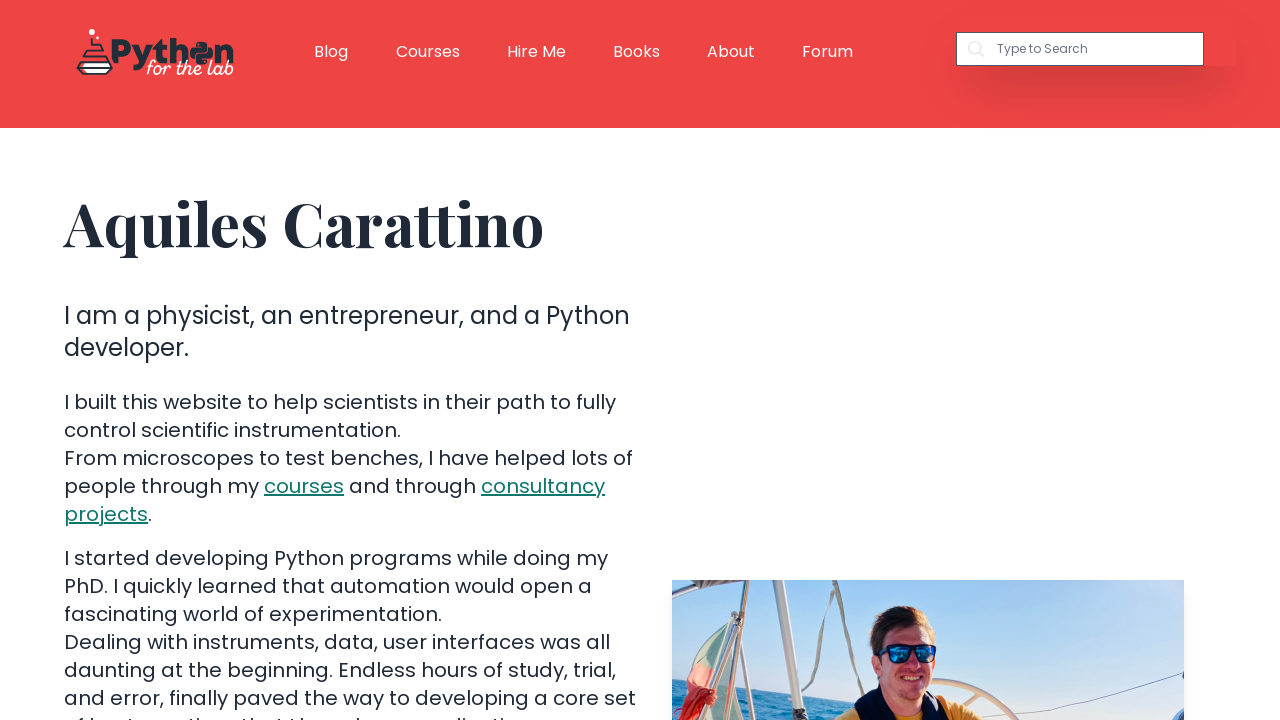

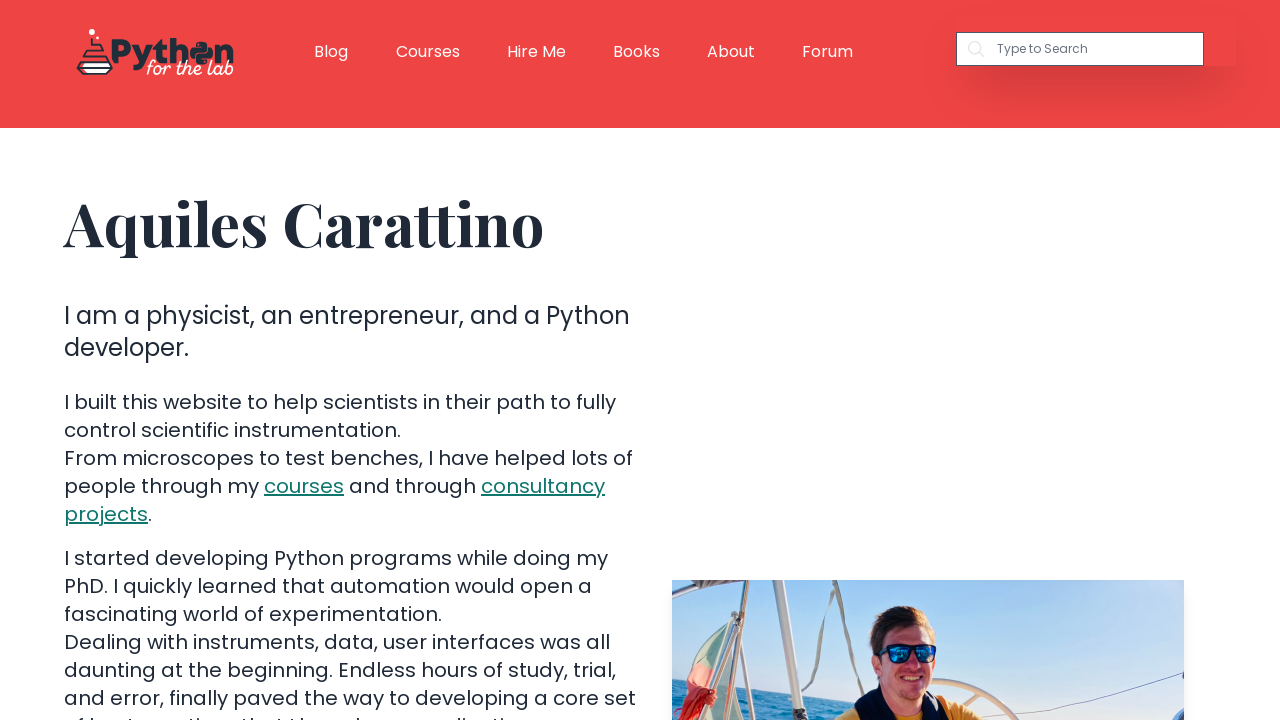